Tests implicit wait functionality by clicking a timer button and waiting for an element to appear after 6 seconds

Starting URL: http://seleniumpractise.blogspot.in/2016/08/how-to-use-explicit-wait-in-selenium.html

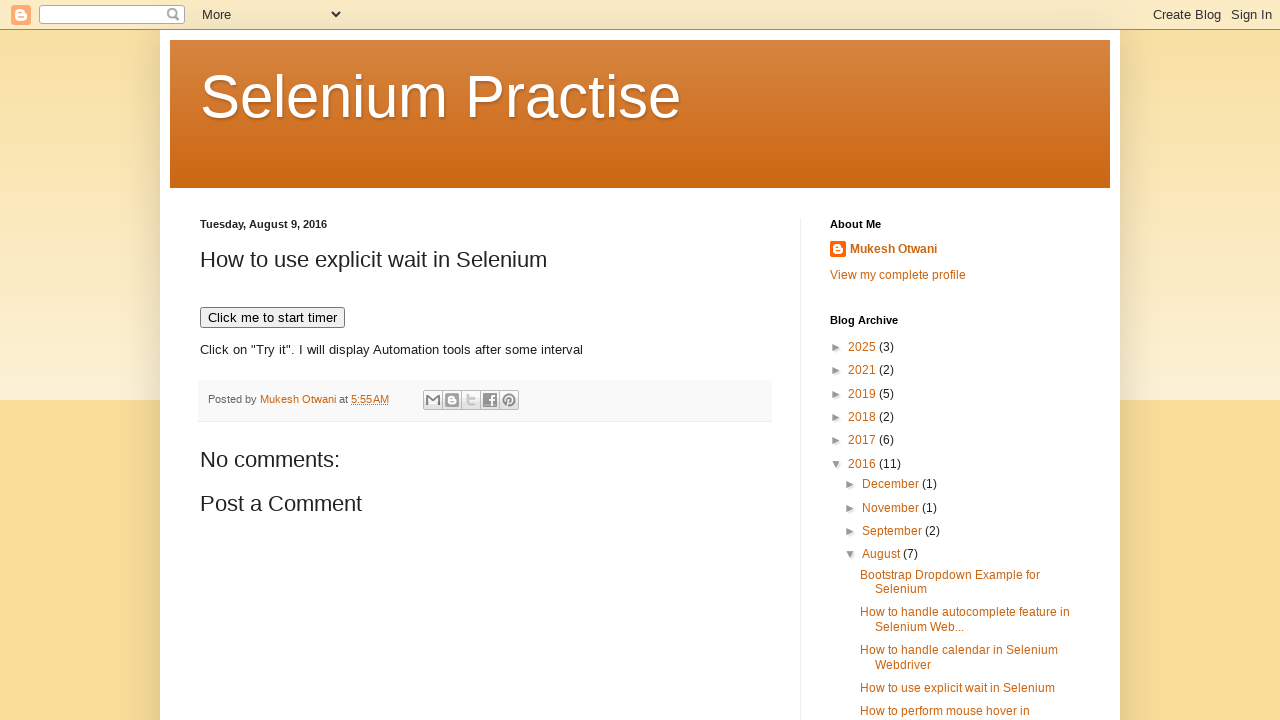

Clicked timer button to start the countdown at (272, 318) on xpath=//button[text()='Click me to start timer']
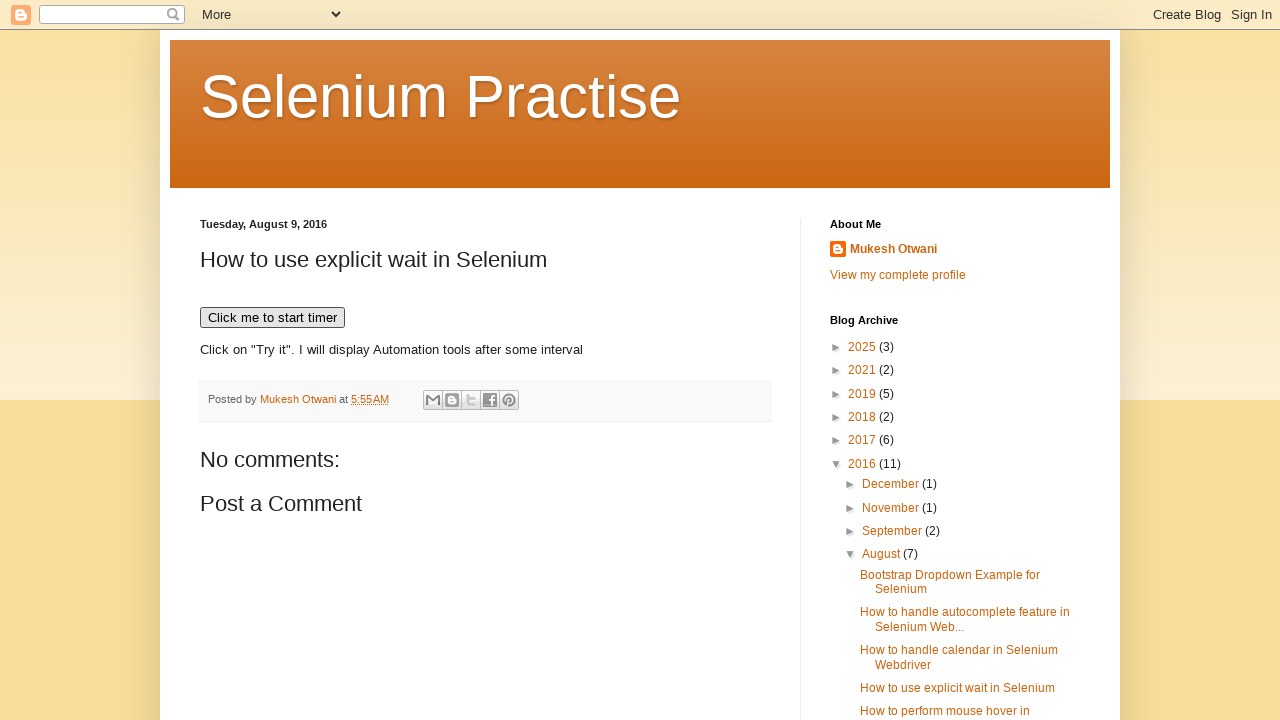

Waited for WebDriver element to appear after 6 seconds
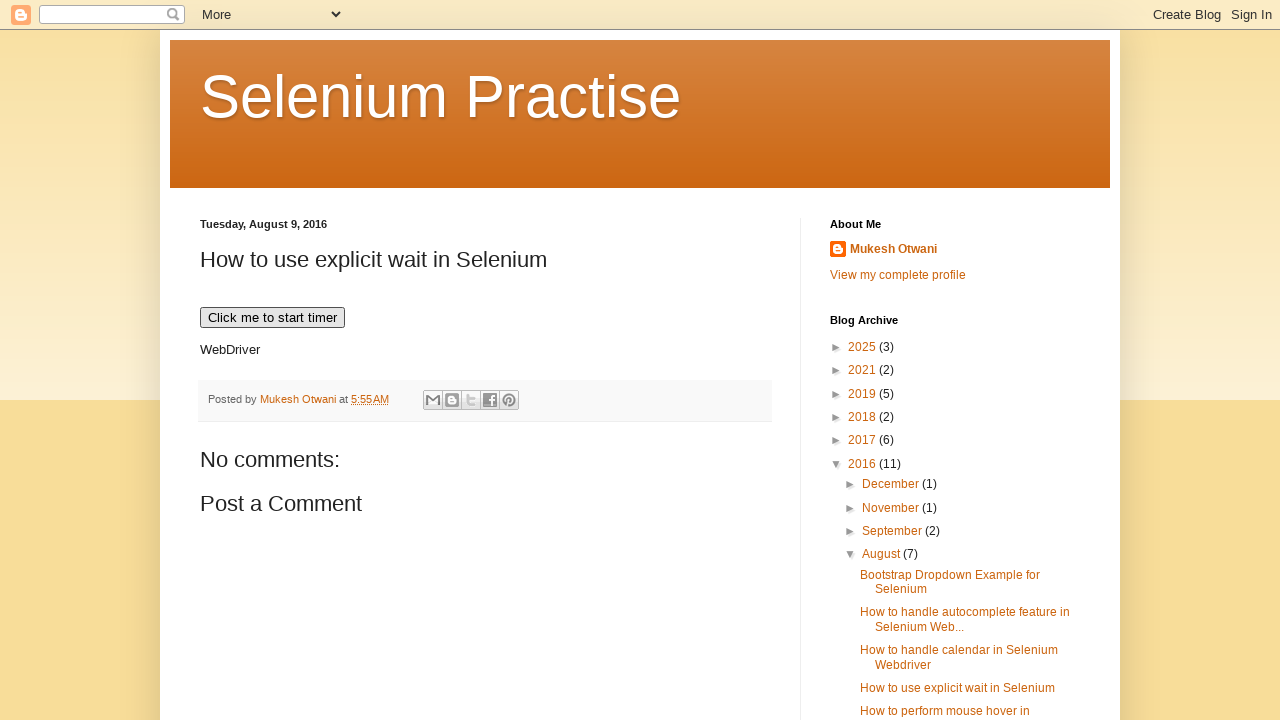

Located WebDriver element
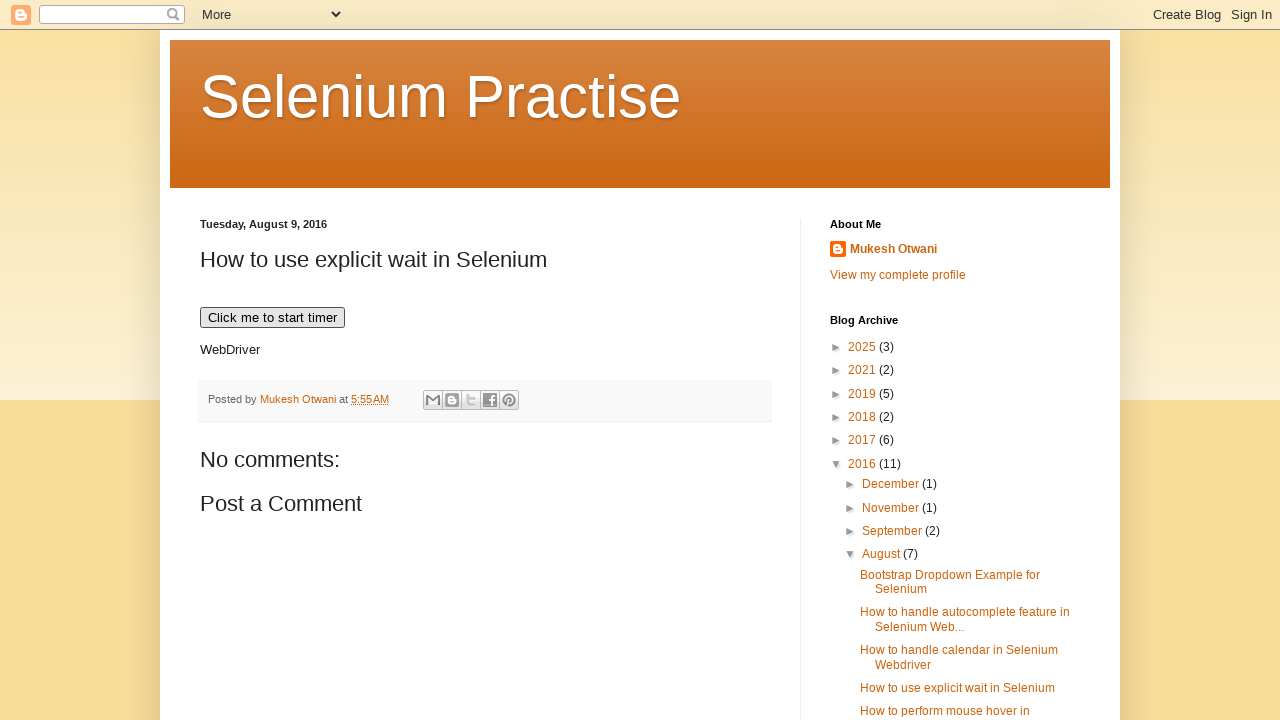

Verified that WebDriver element is visible
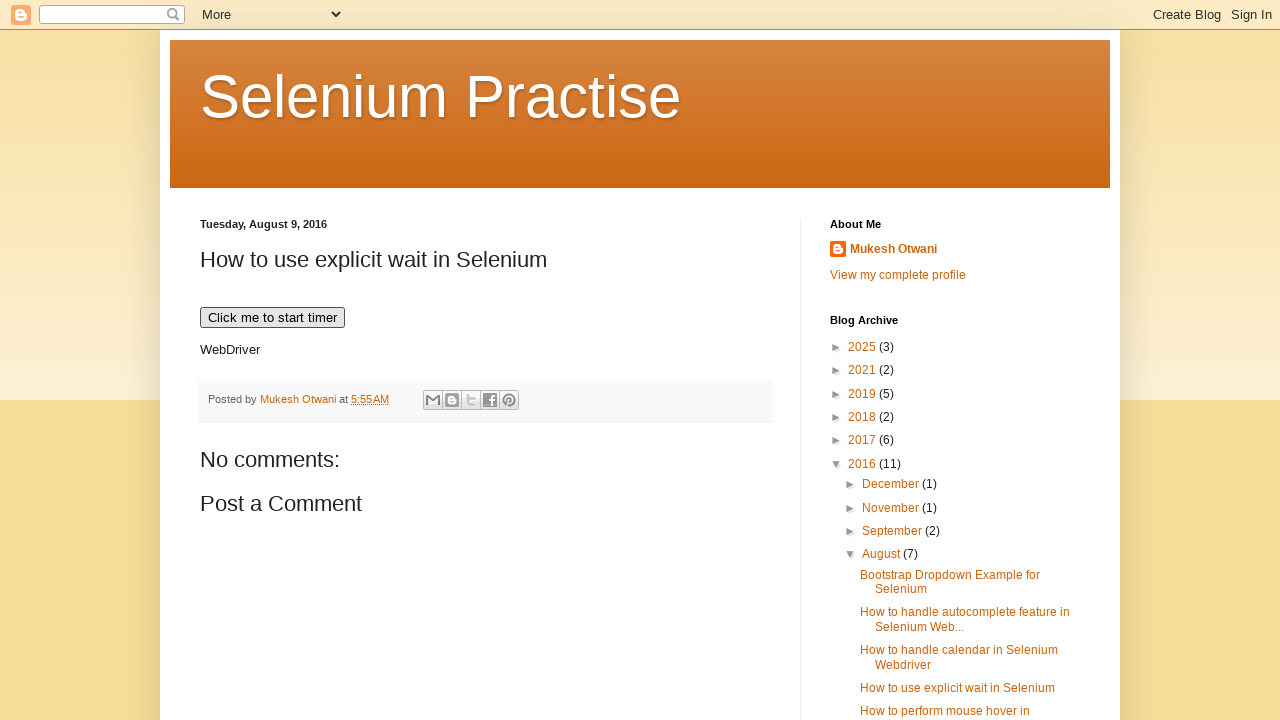

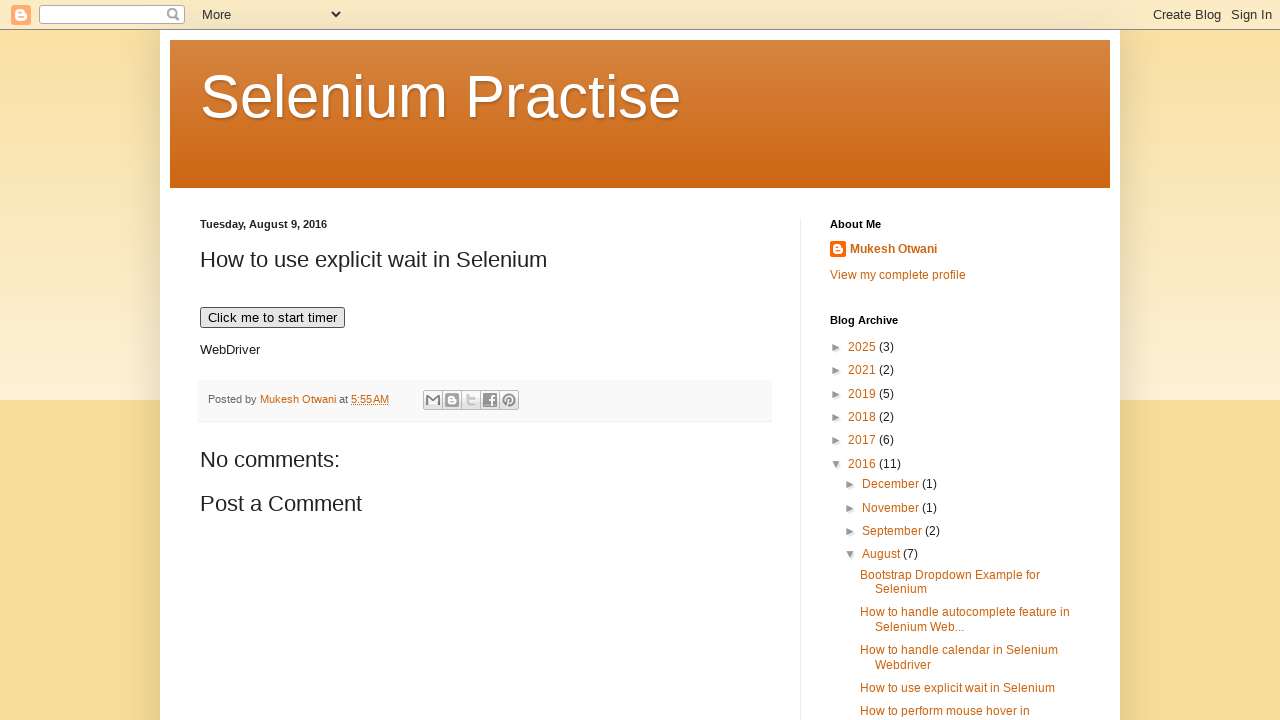